Tests drag and drop functionality by manually dragging column A to column B using mouse actions and verifying the elements swap positions

Starting URL: https://the-internet.herokuapp.com/drag_and_drop

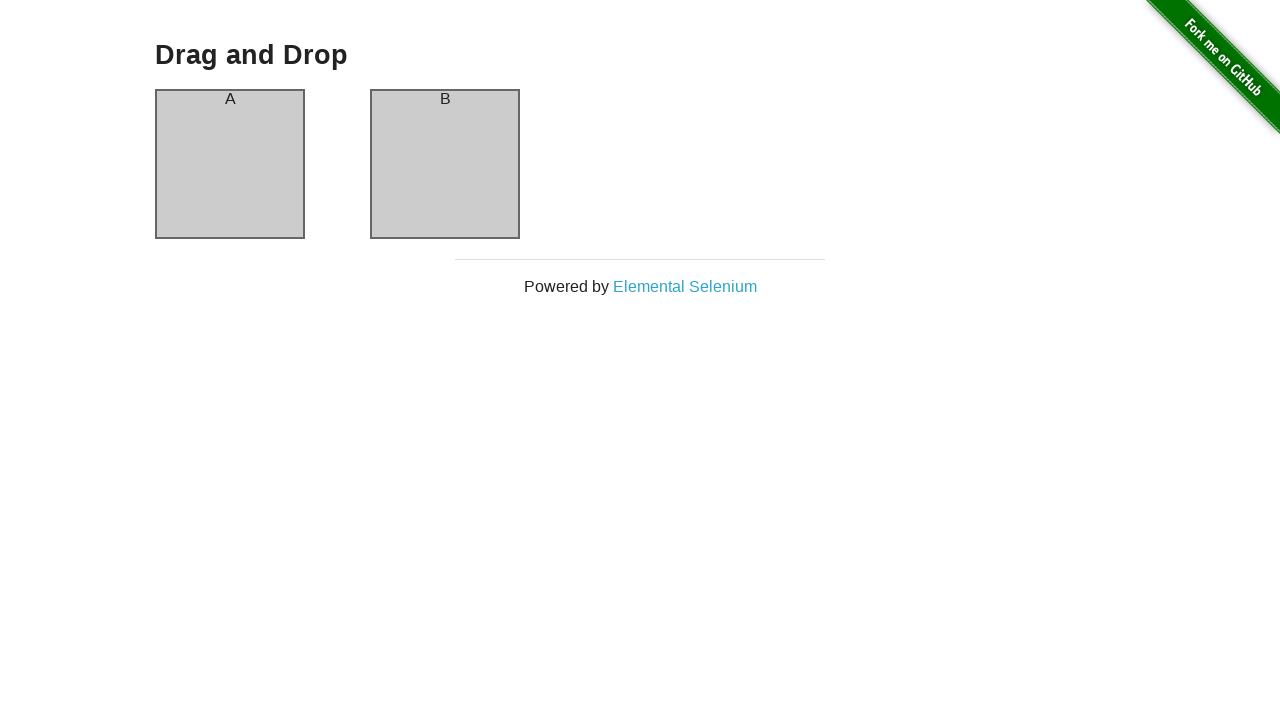

Located column A element
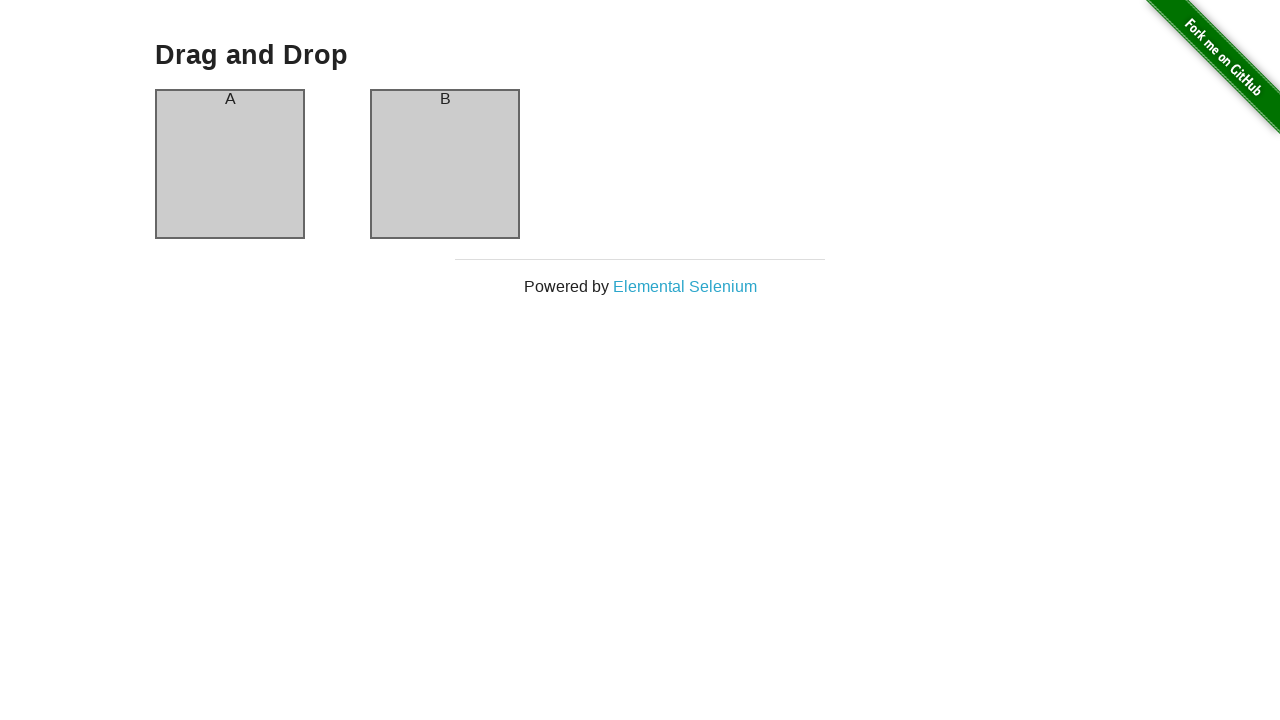

Located column B element
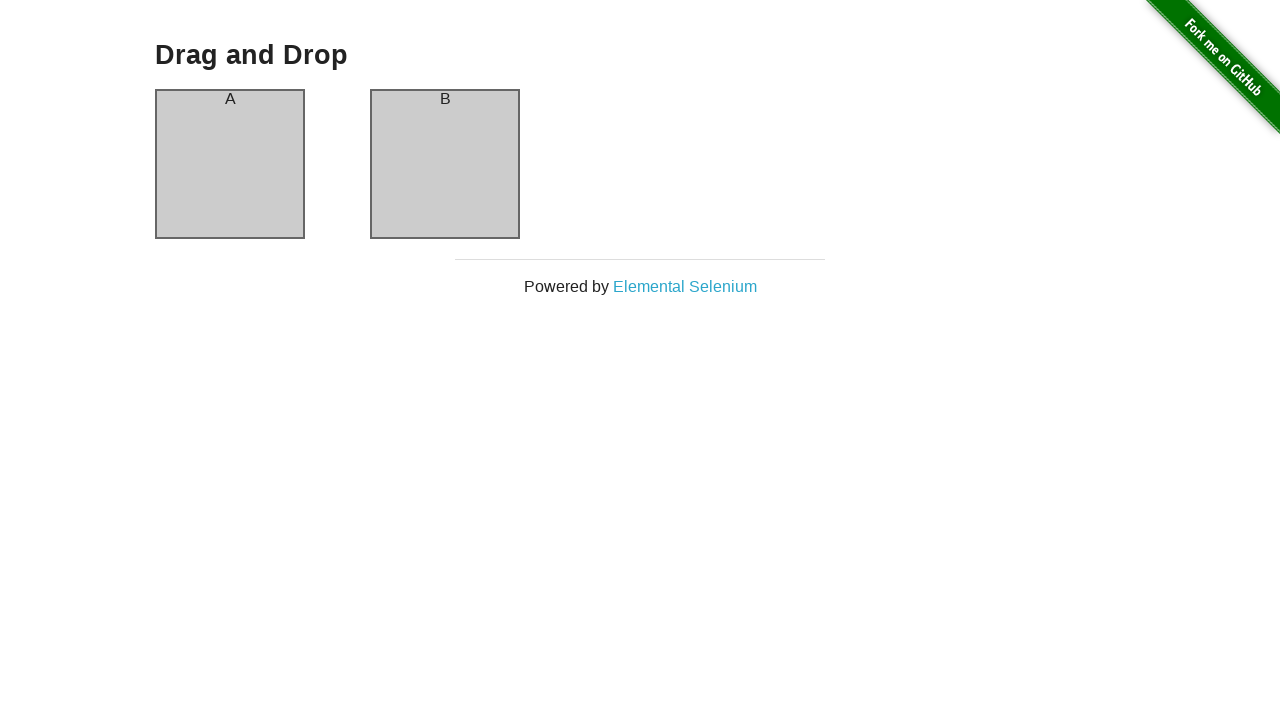

Retrieved bounding box for column A
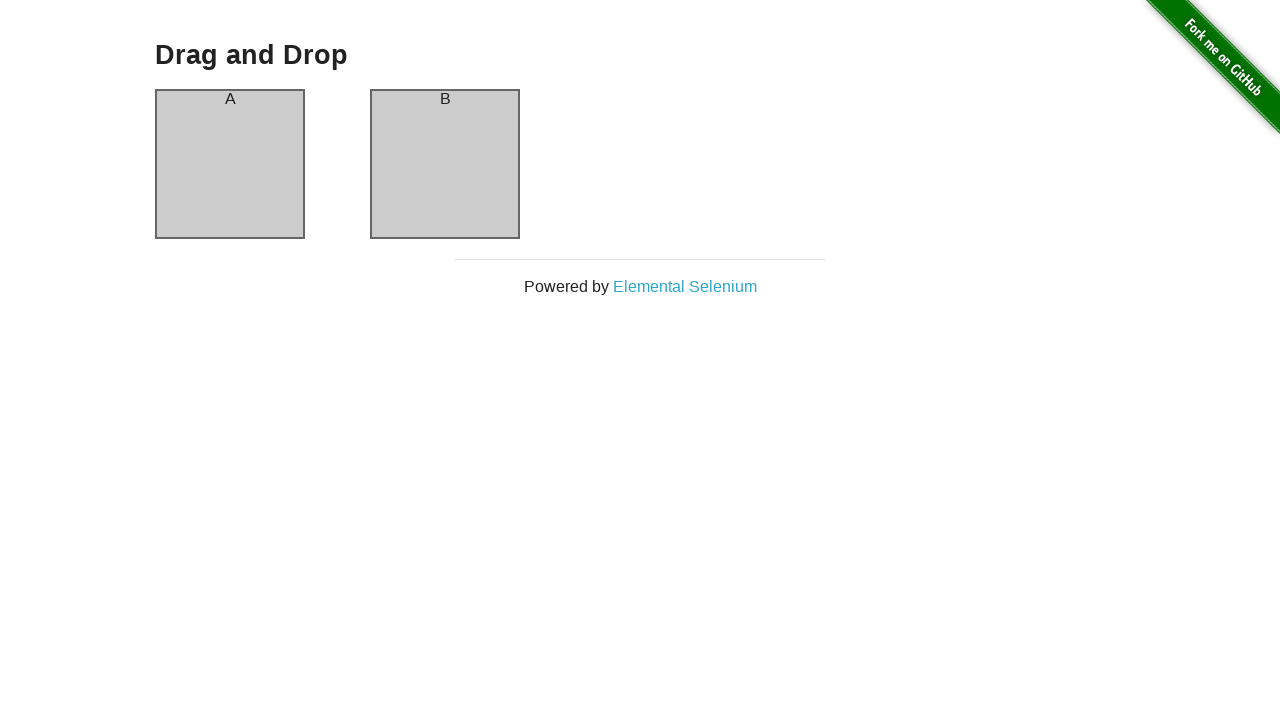

Retrieved bounding box for column B
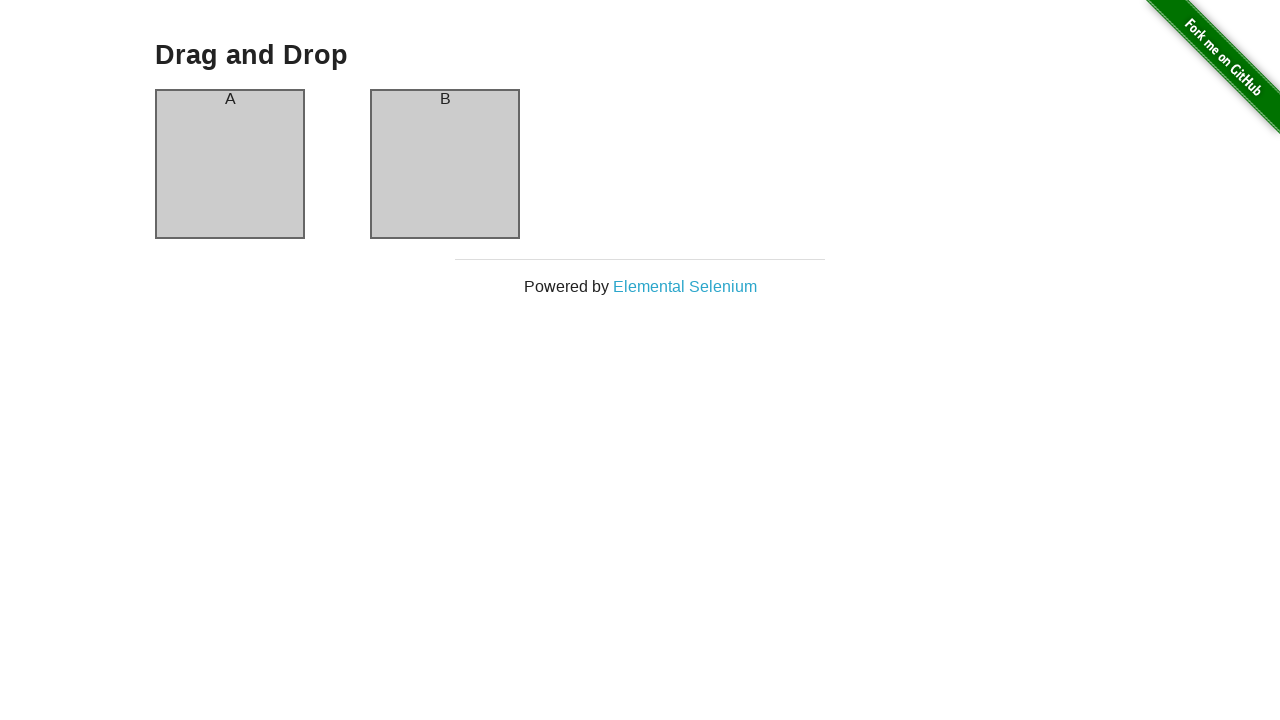

Moved mouse to center of column A at (230, 164)
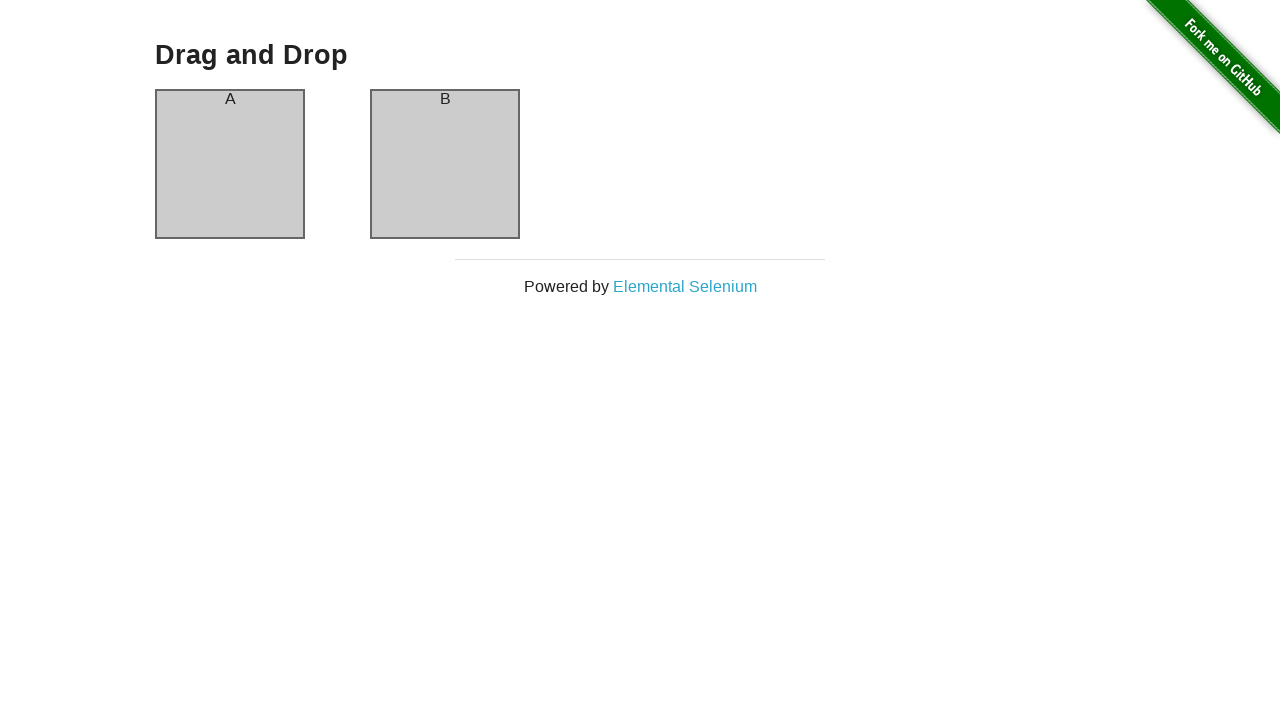

Pressed mouse button down on column A at (230, 164)
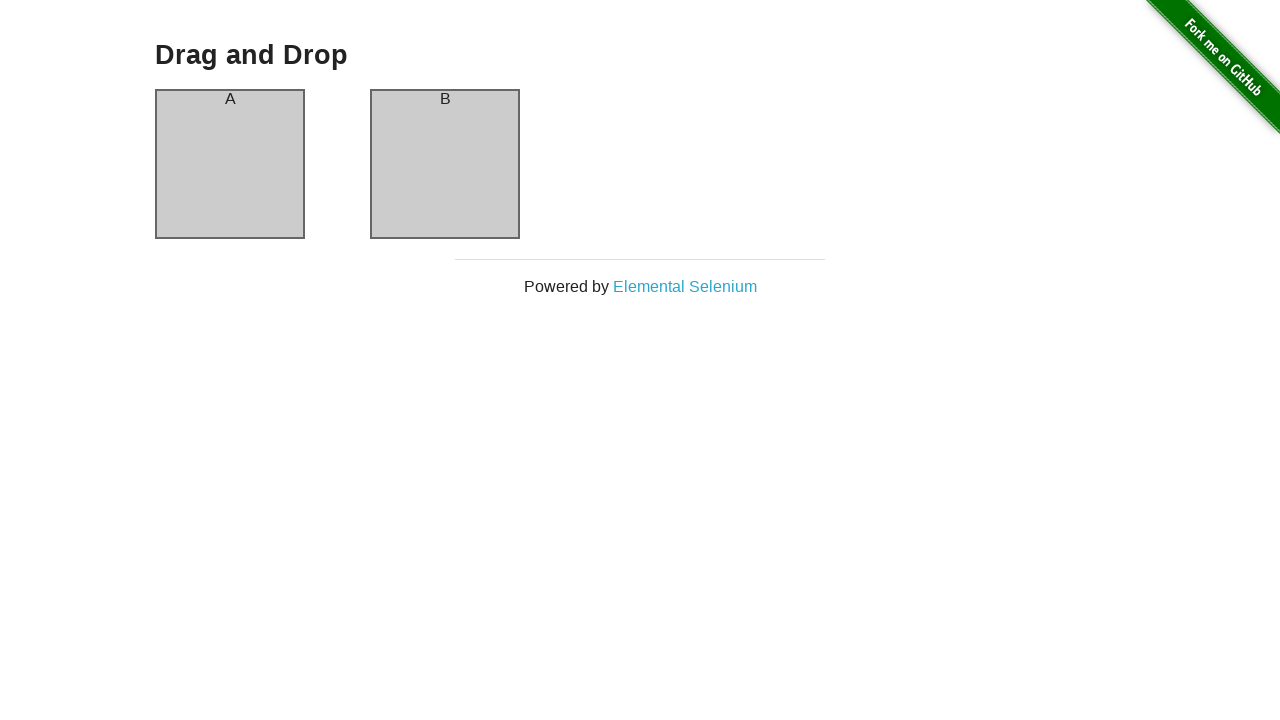

Dragged mouse to center of column B at (445, 164)
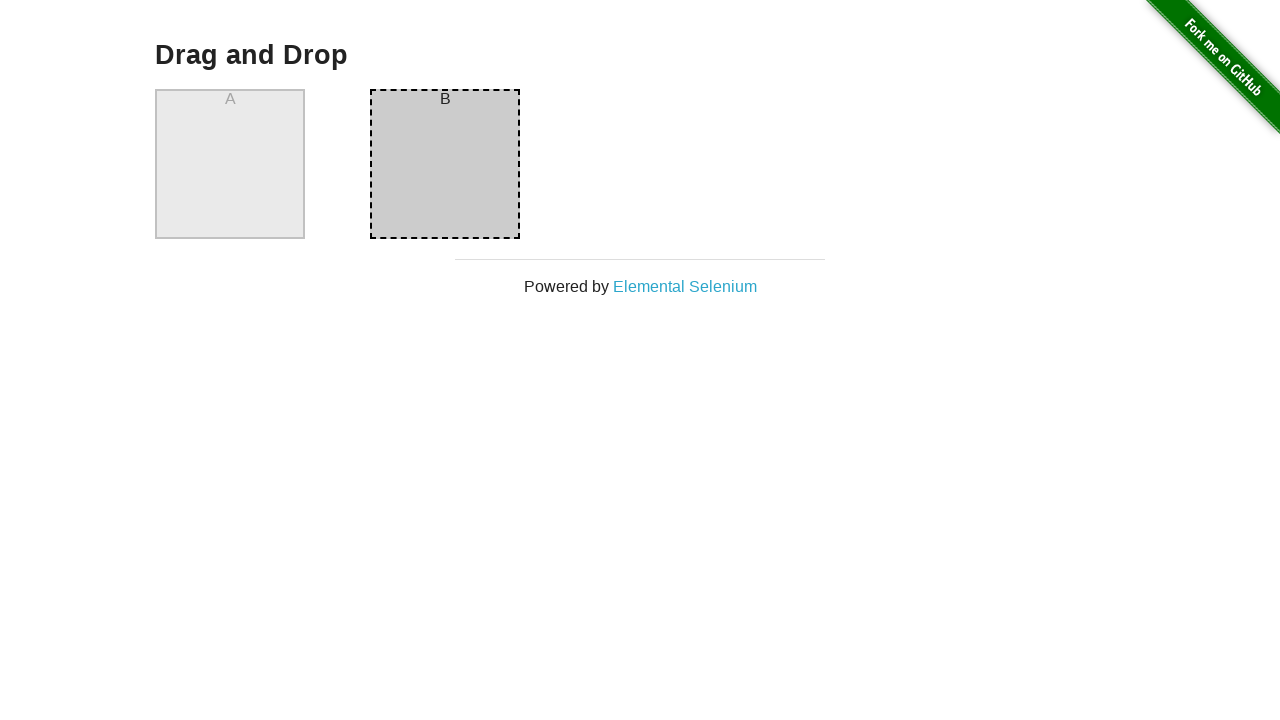

Released mouse button to drop column A onto column B at (445, 164)
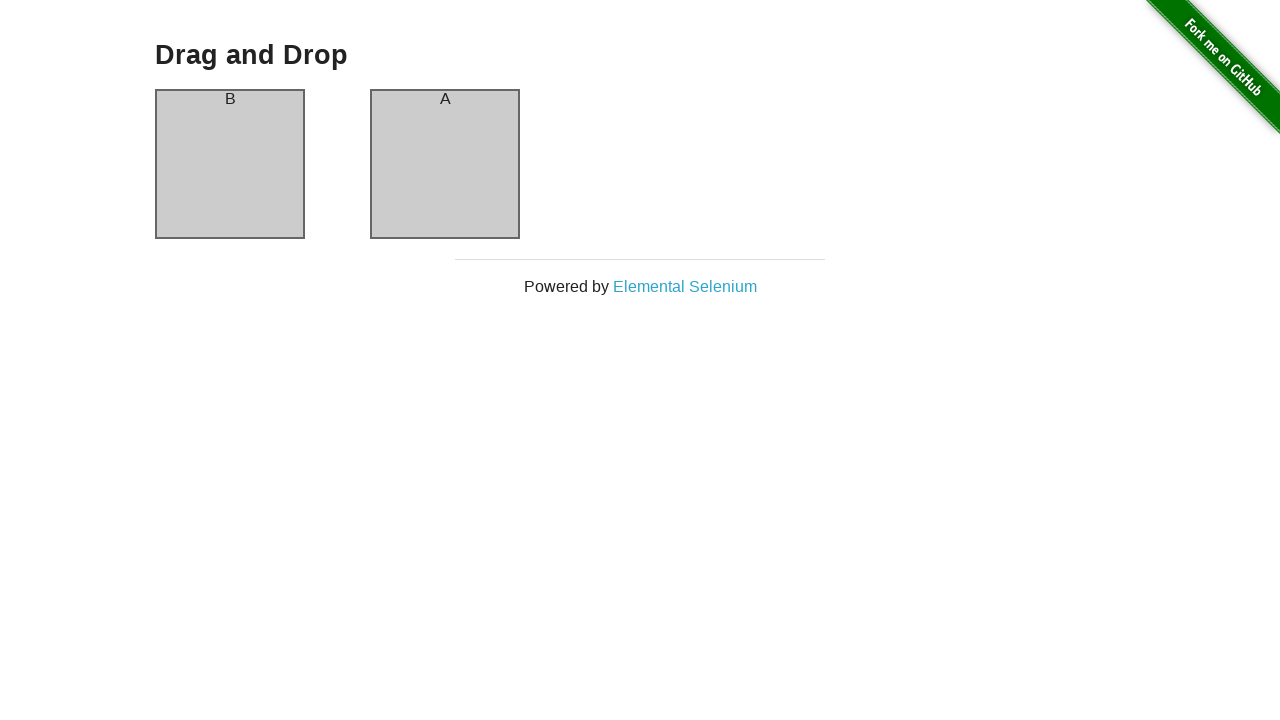

Verified that column A now contains 'B' after drag and drop
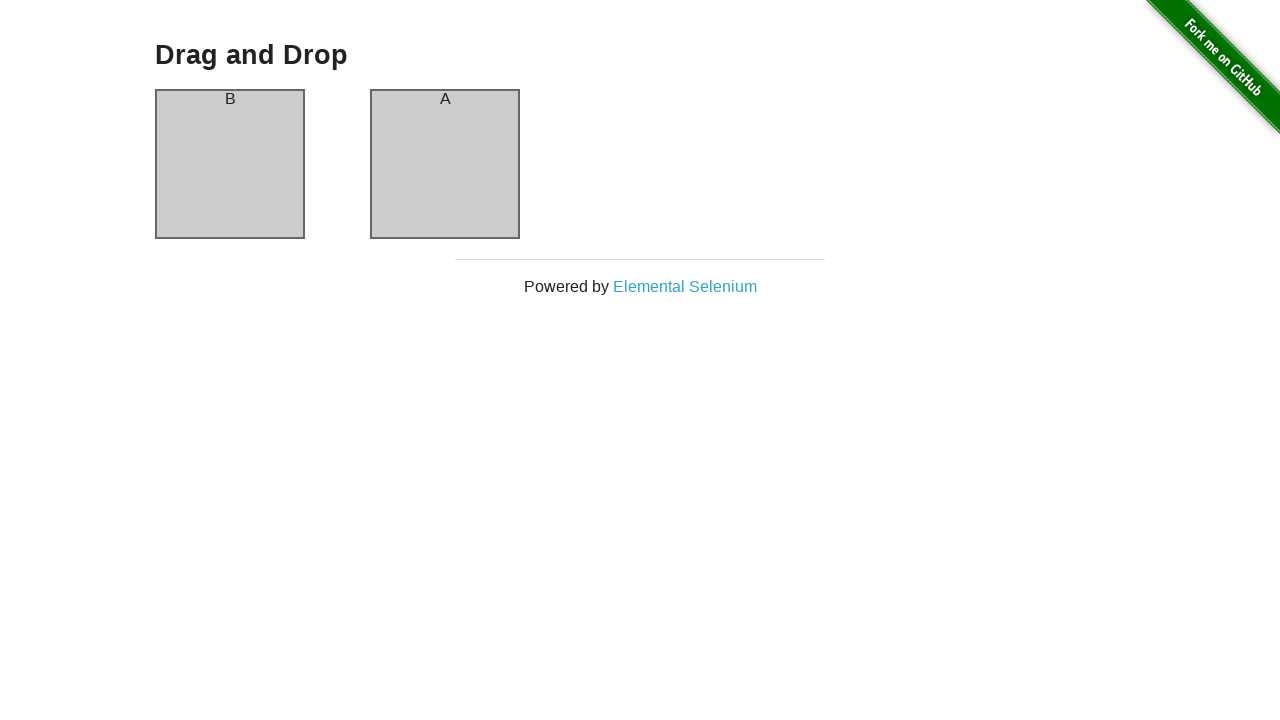

Verified that column B now contains 'A' after drag and drop - elements successfully swapped
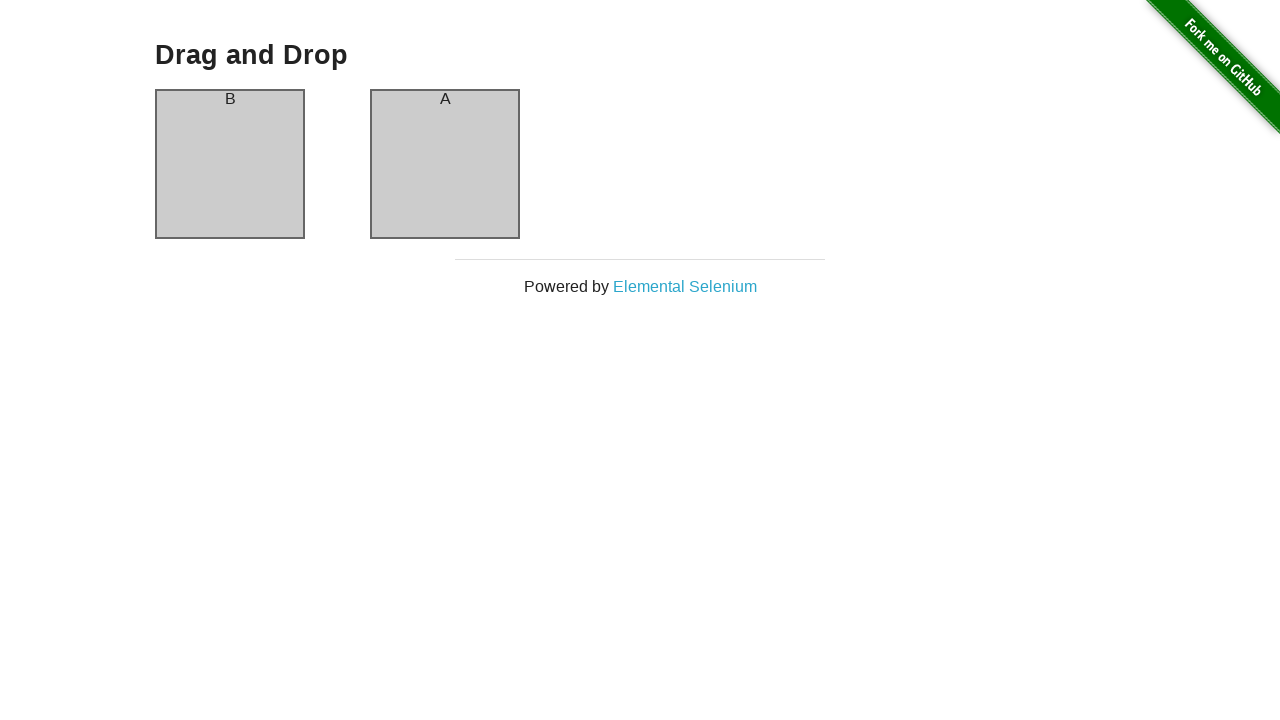

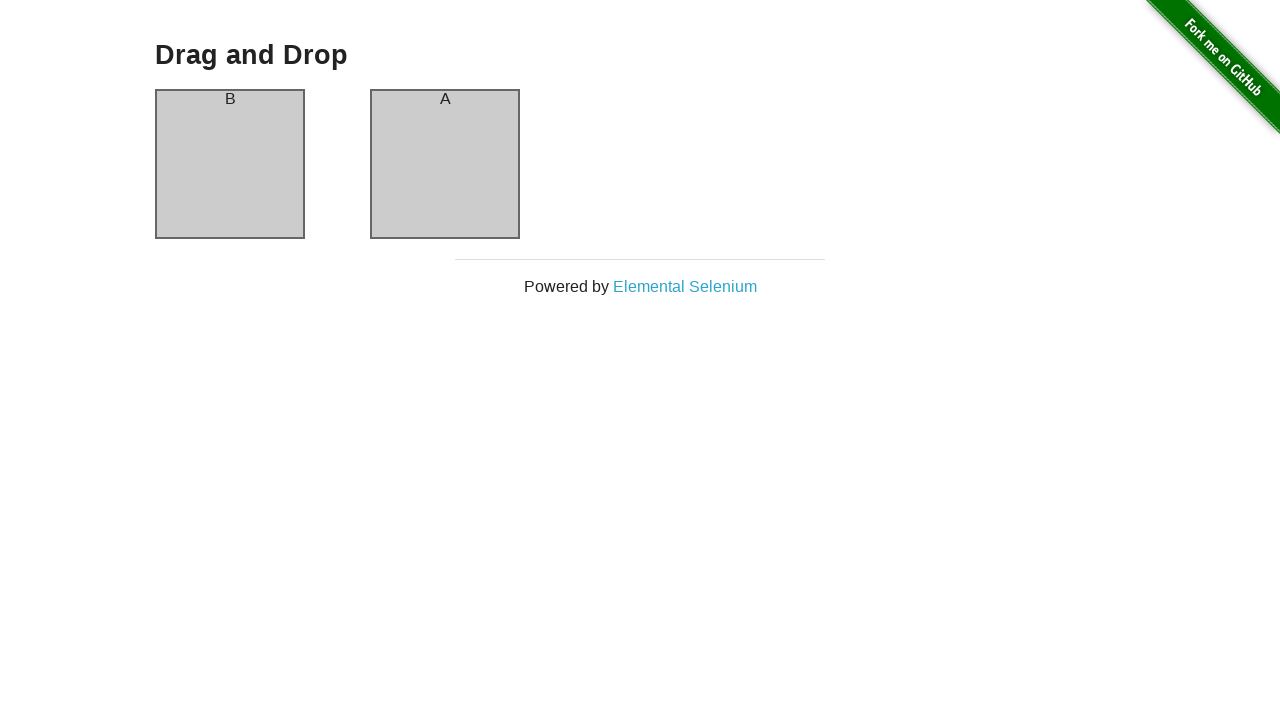